Tests browser window/tab handling by clicking a button that opens a new tab, then switching to the child window and verifying the page loads correctly.

Starting URL: http://demo.automationtesting.in/Windows.html

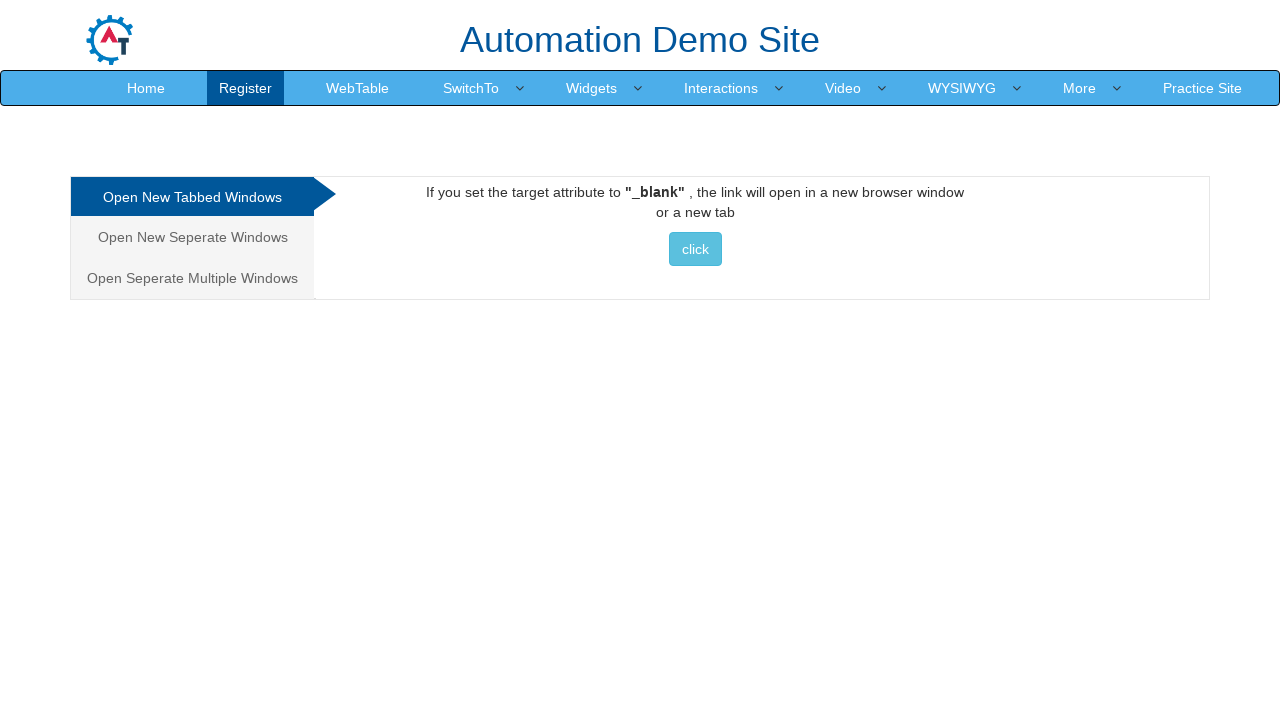

Set viewport size to 1920x1080
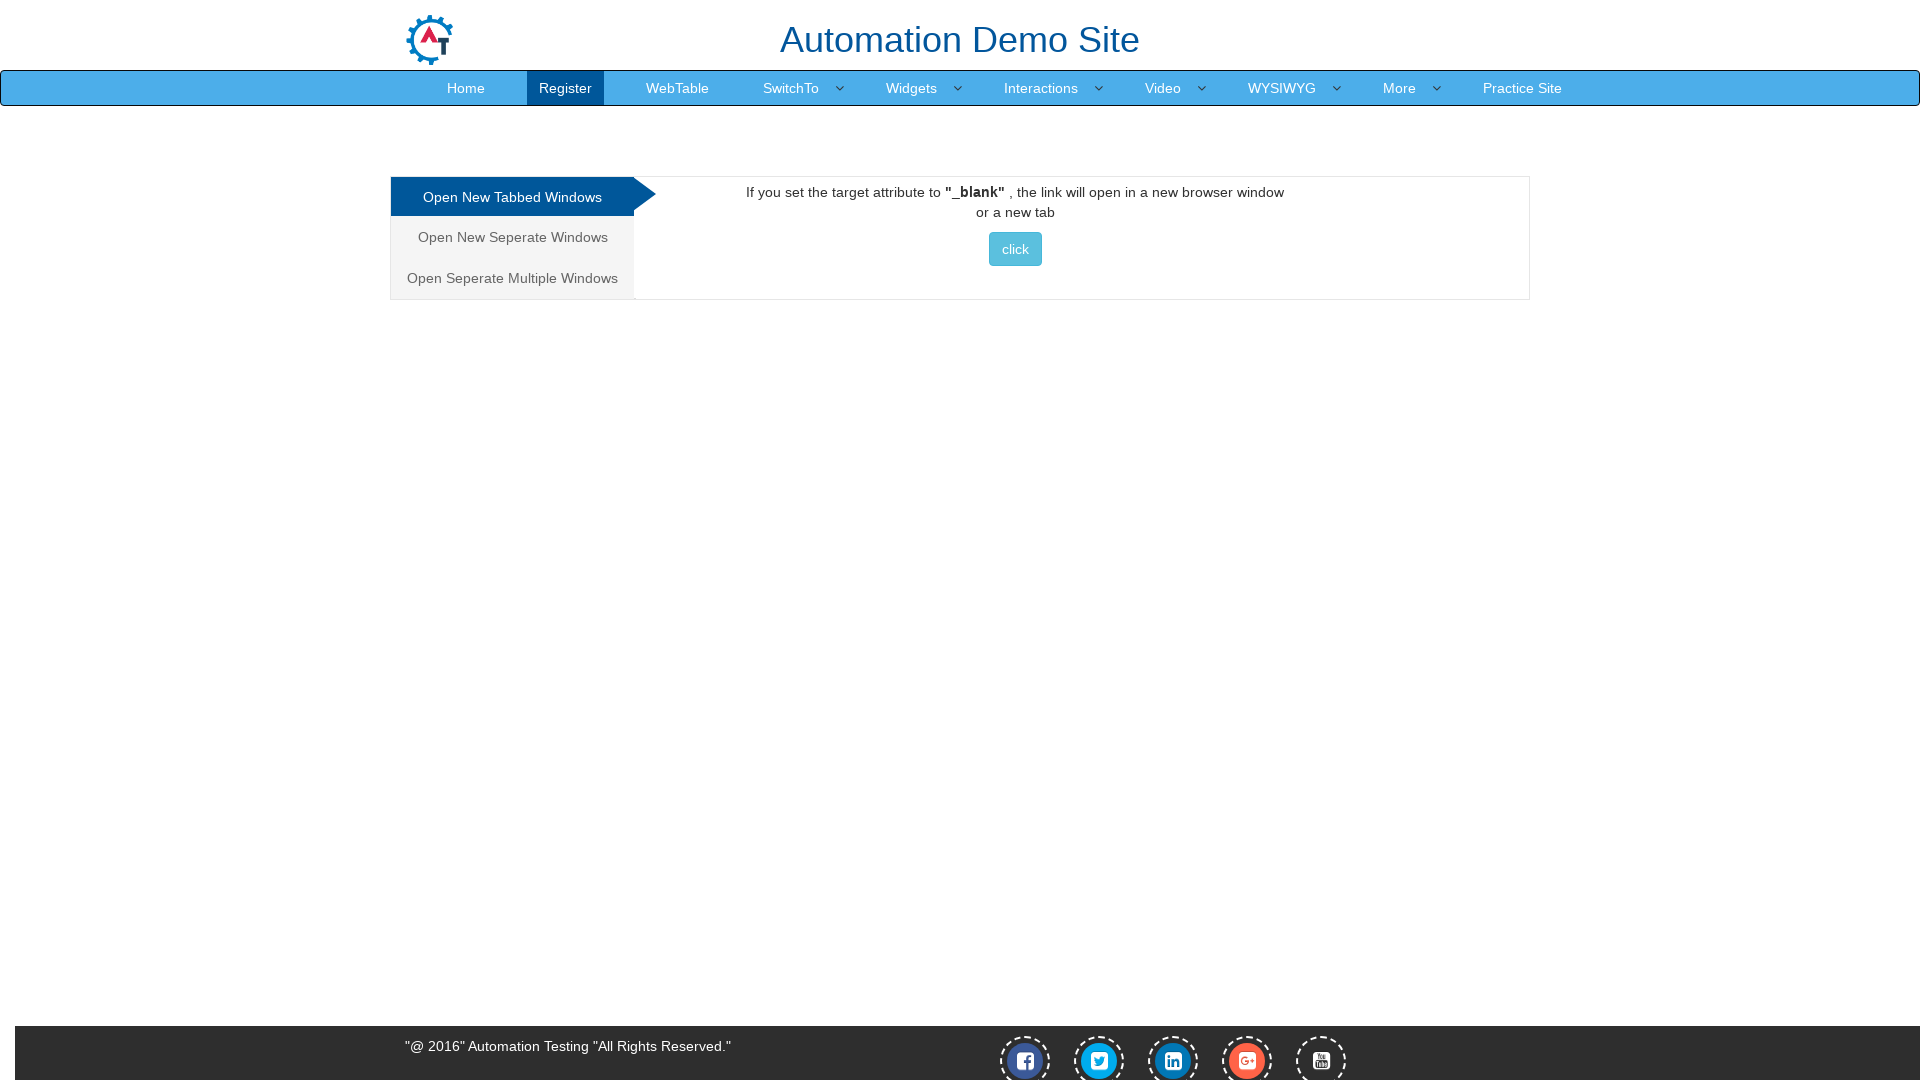

Retrieved and printed main window title
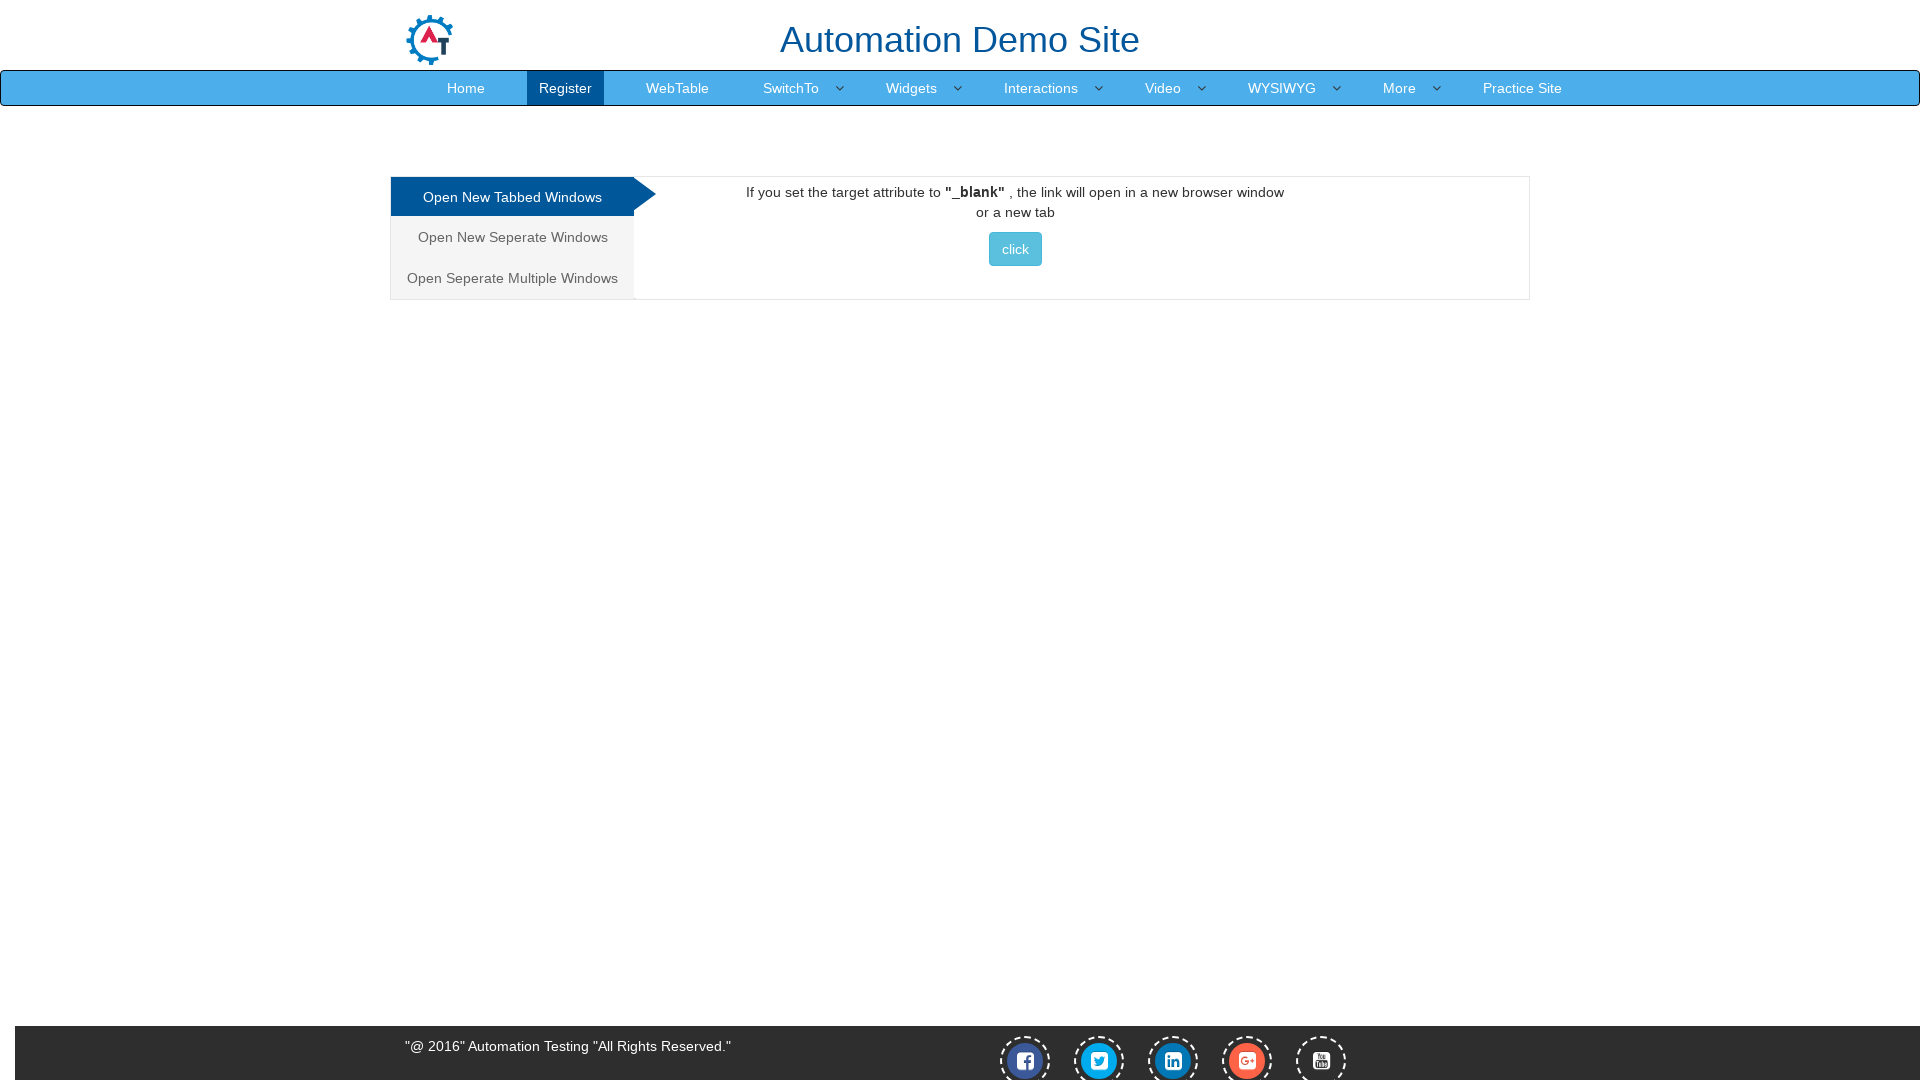

Clicked button to open new tab in Tabbed section at (1015, 249) on xpath=//div[@id='Tabbed']//button[contains(@class,'btn btn-info')][contains(text
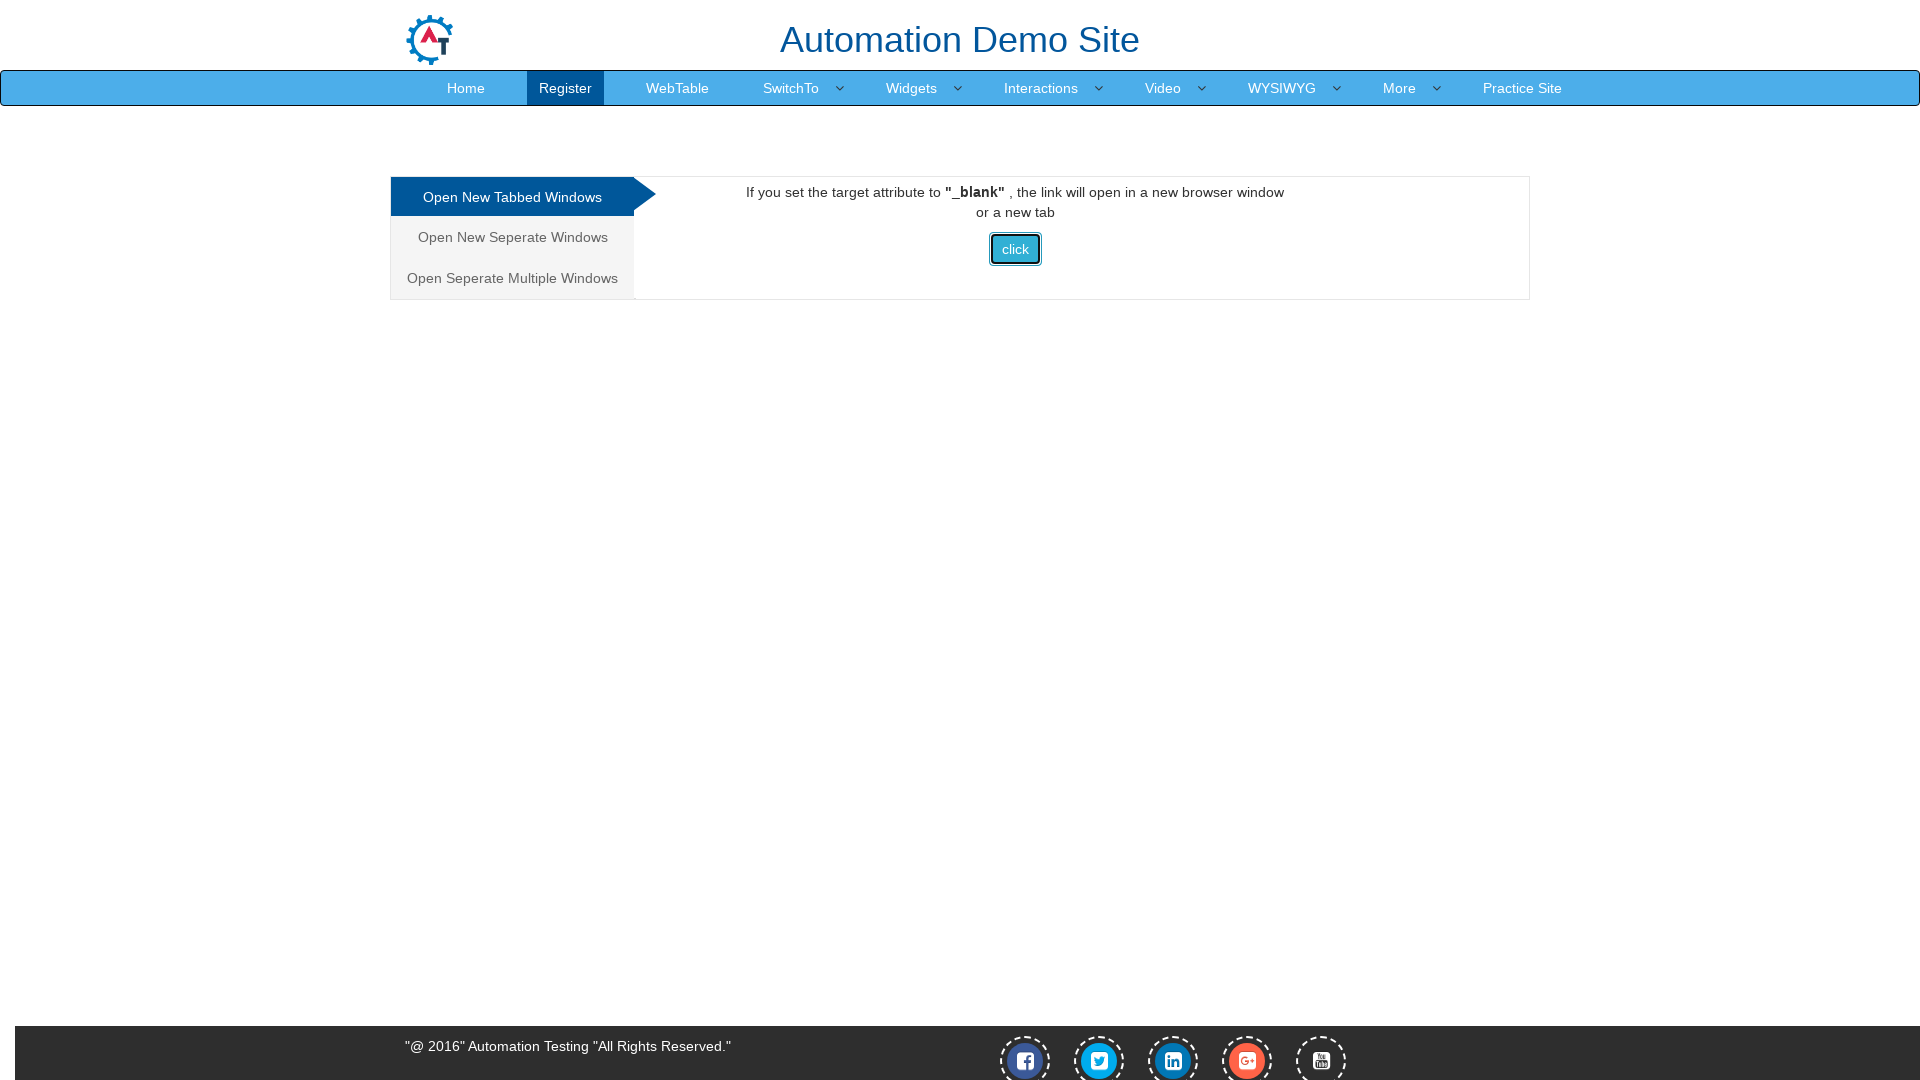

Obtained reference to child window/tab
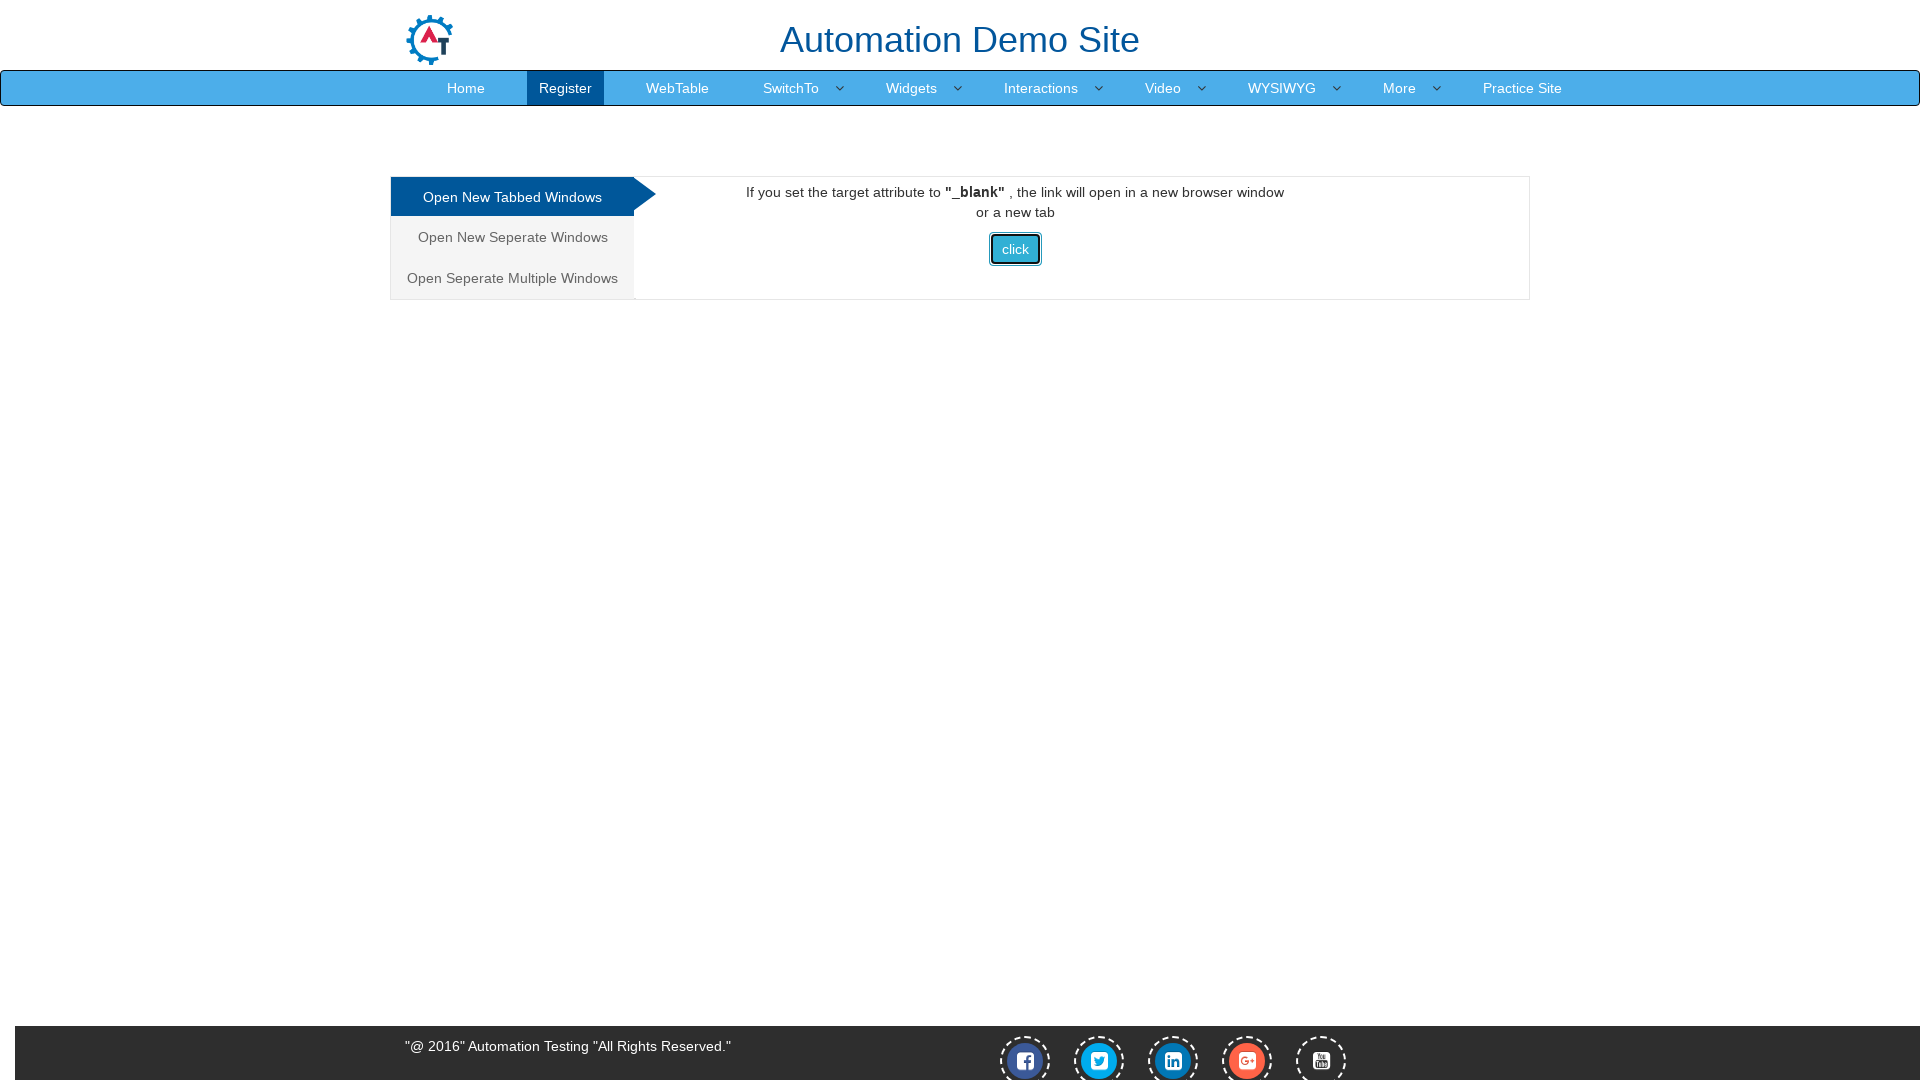

Child page finished loading
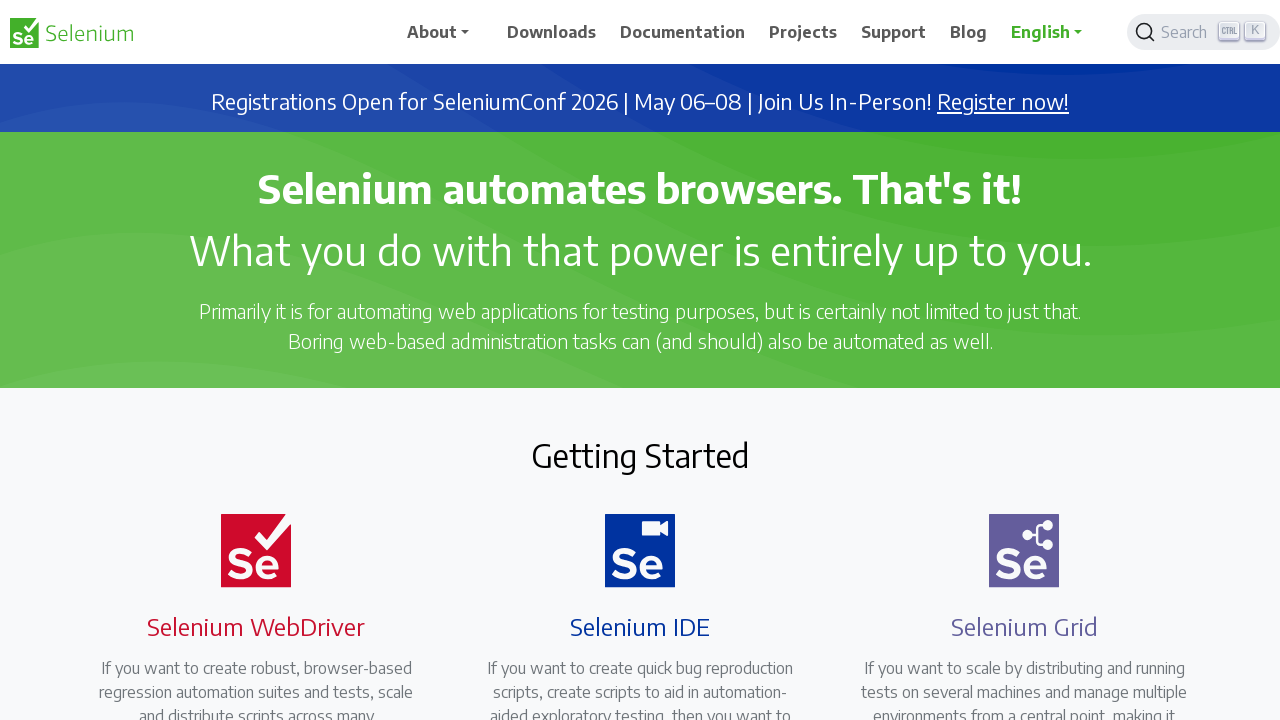

Retrieved and printed child window title
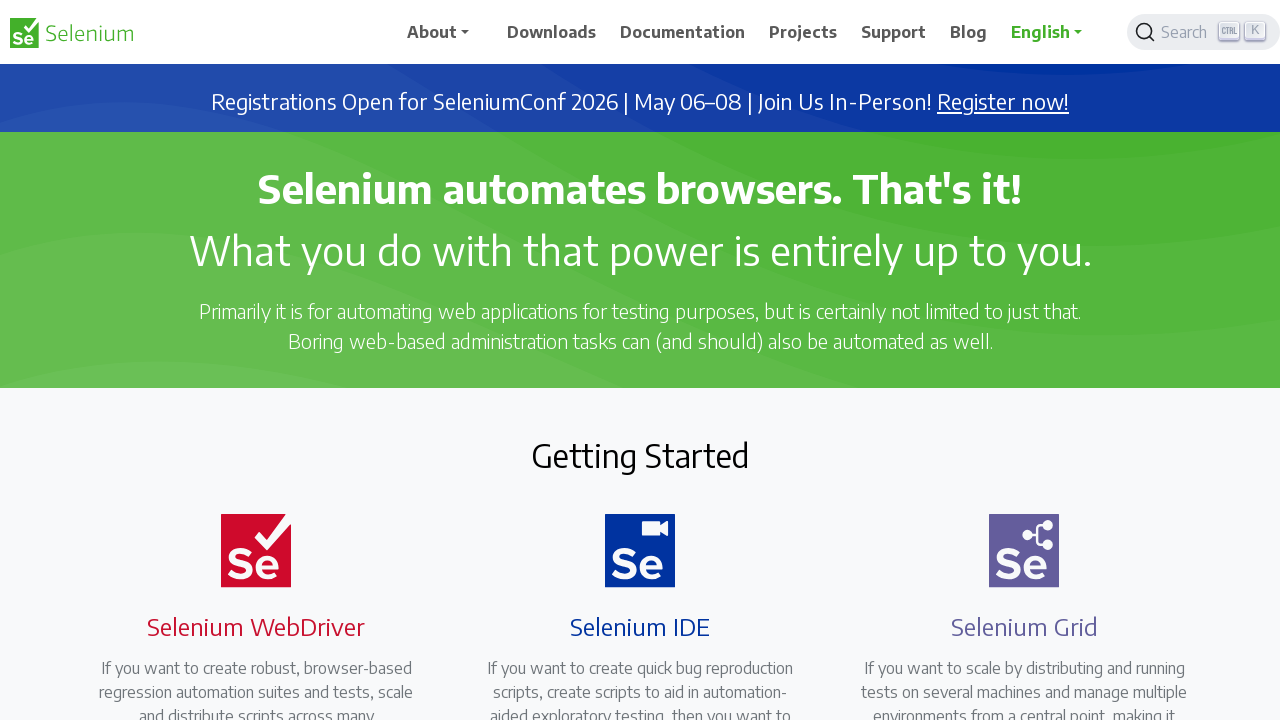

Waited 3 seconds to observe the child window
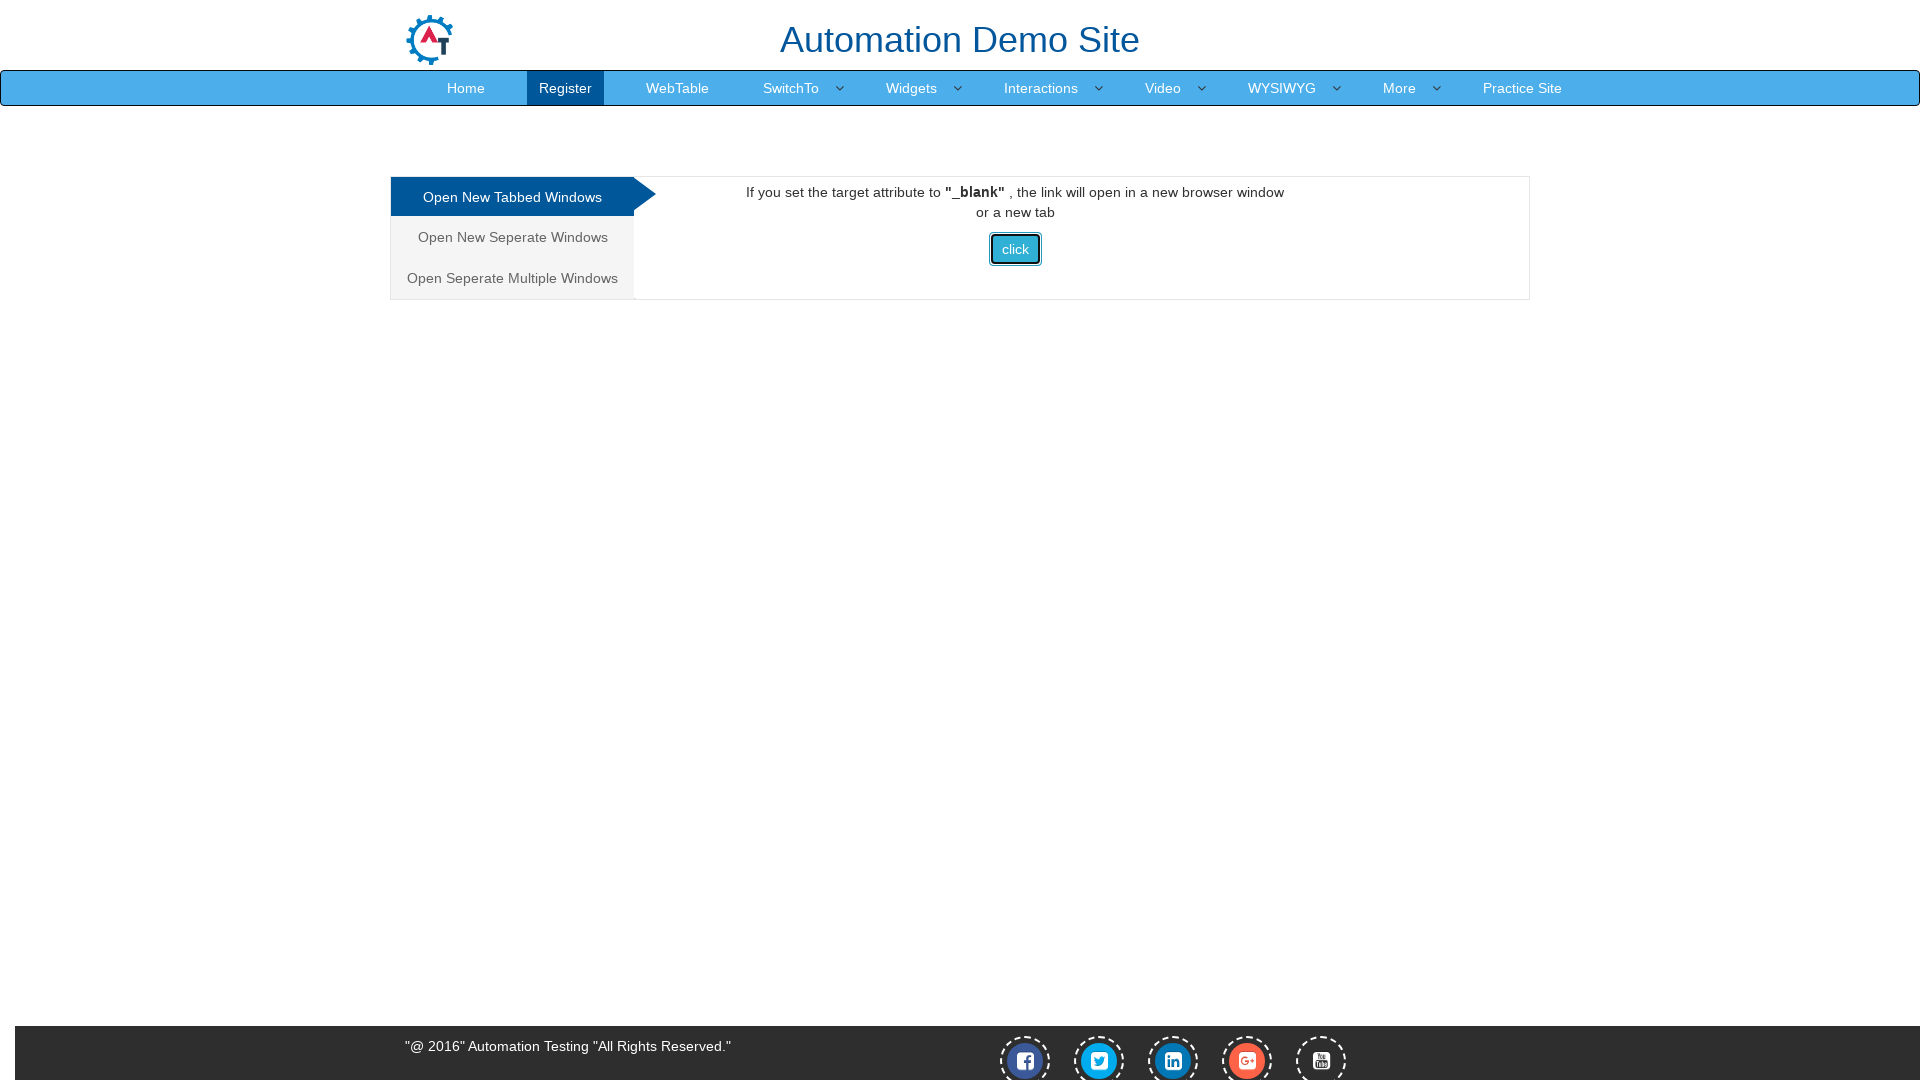

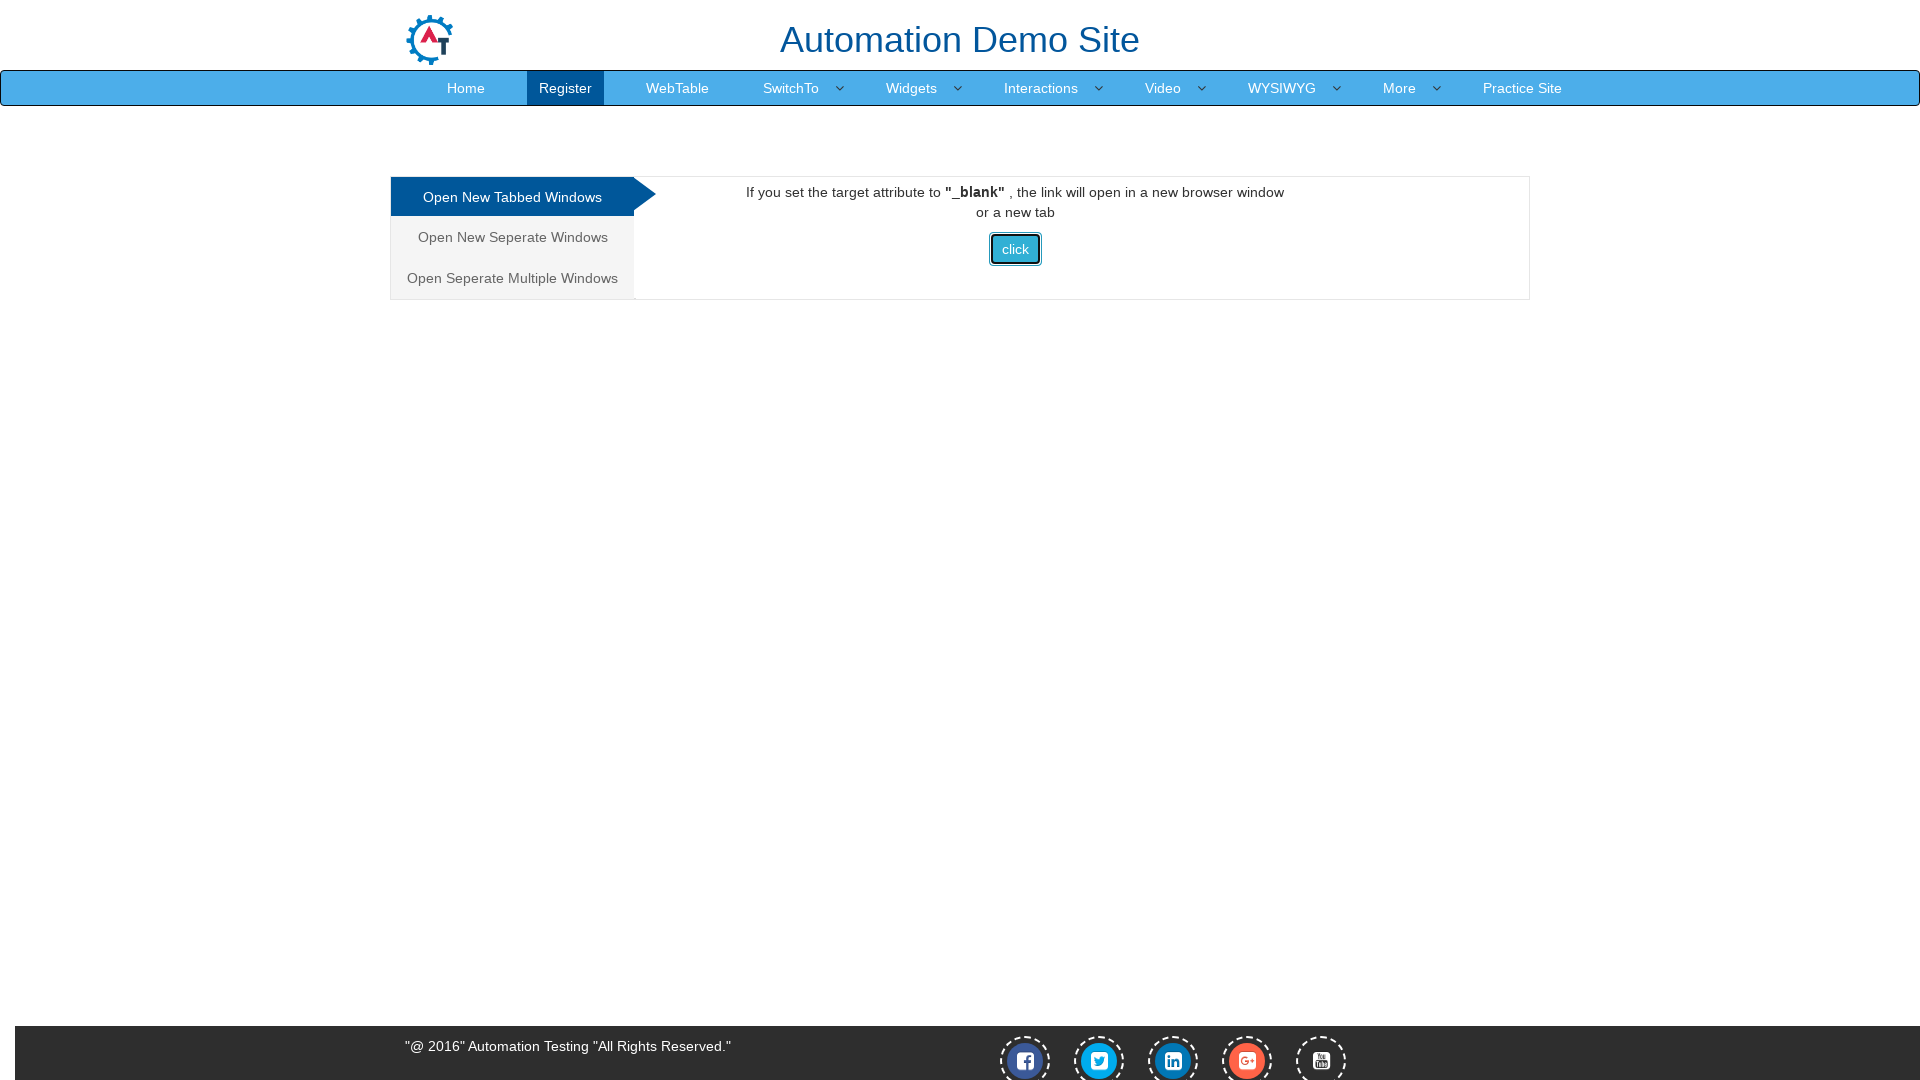